Navigates to OpenCart website and retrieves page information including title, URL, and page source

Starting URL: http://opencart.abstracta.us

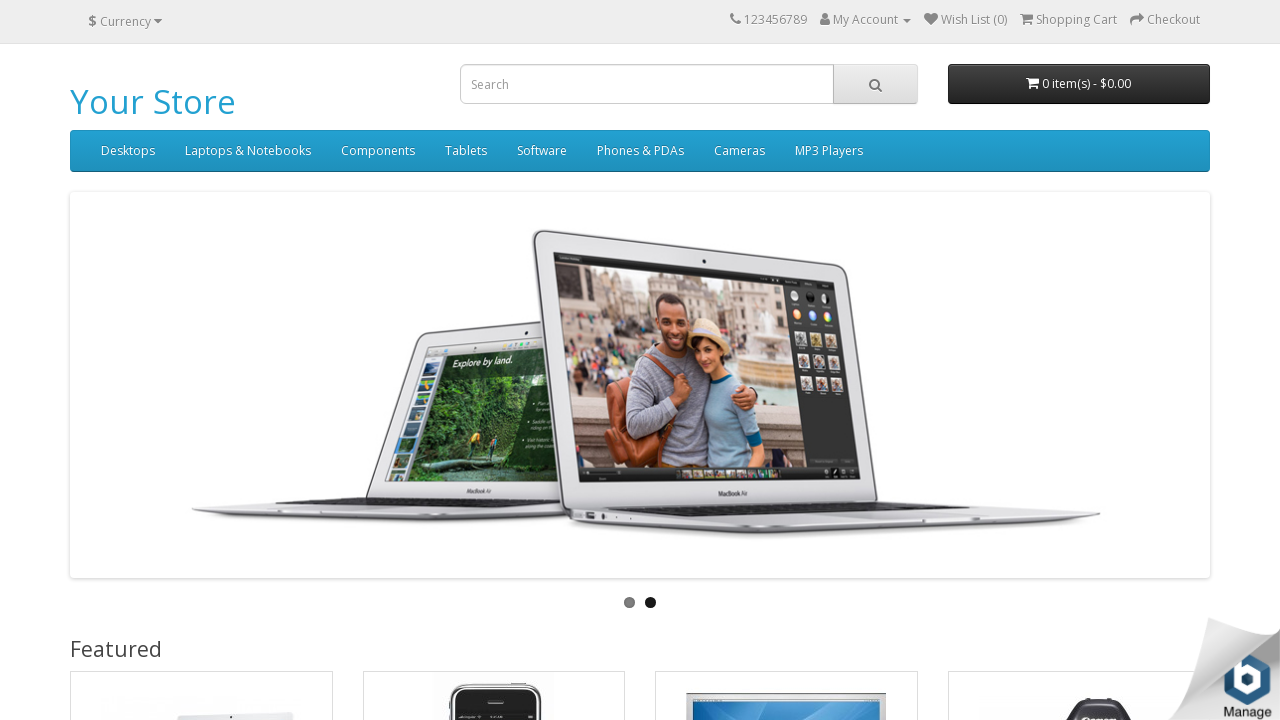

Retrieved page title
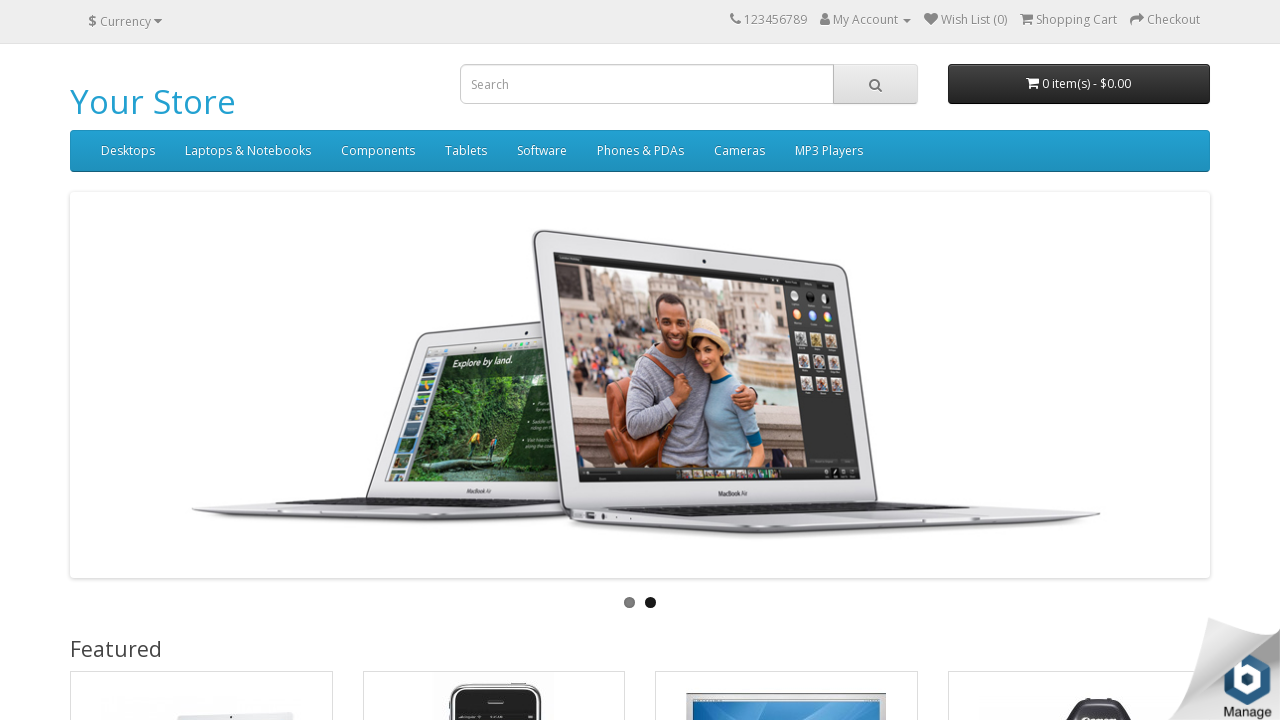

Retrieved current URL
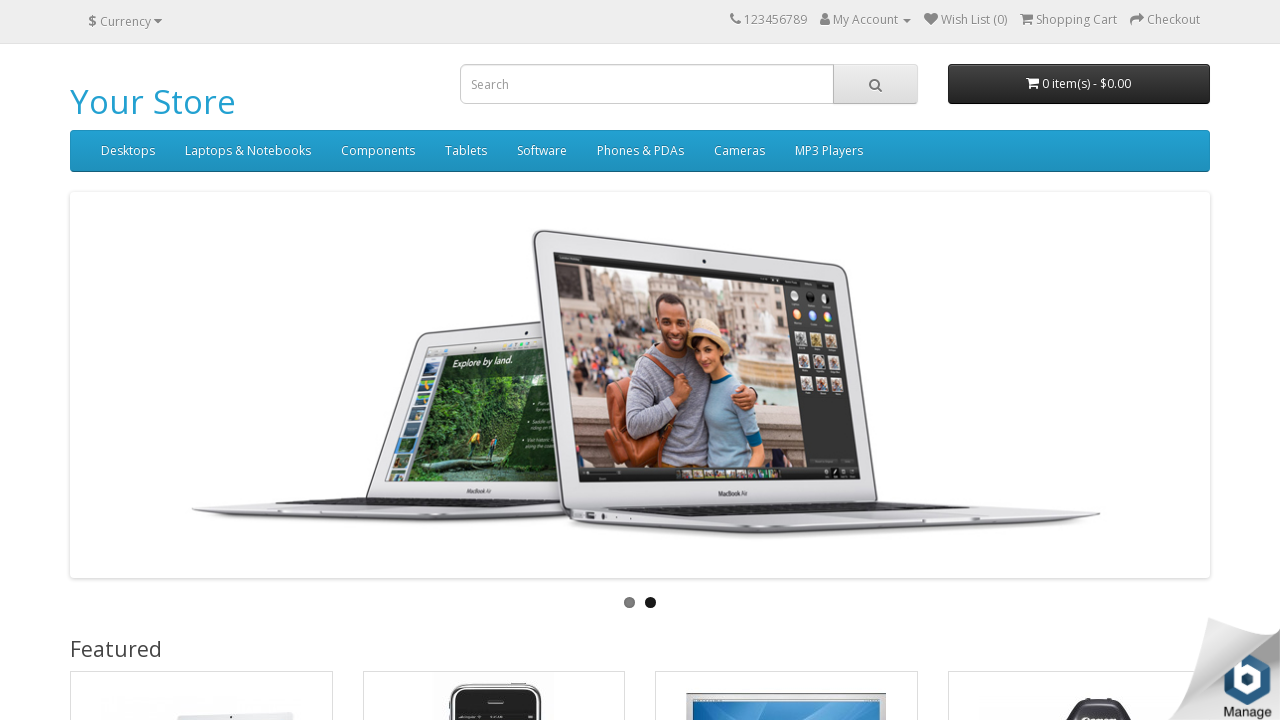

Retrieved page source content
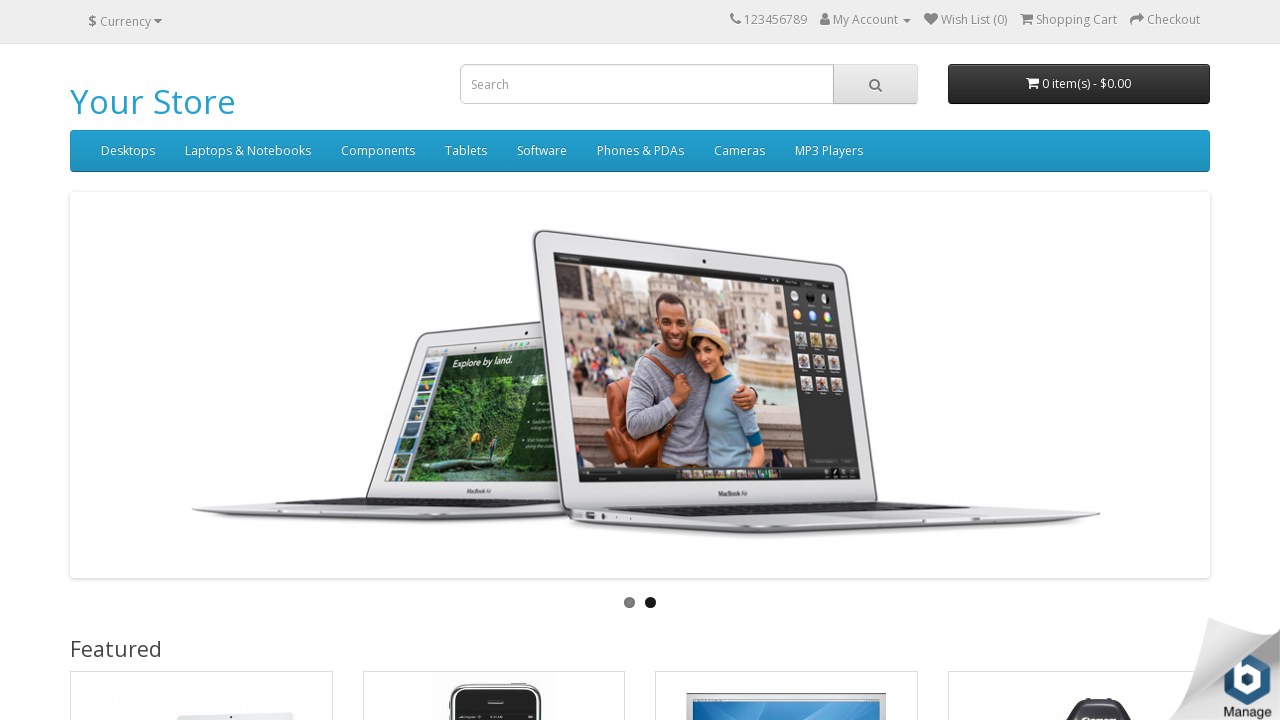

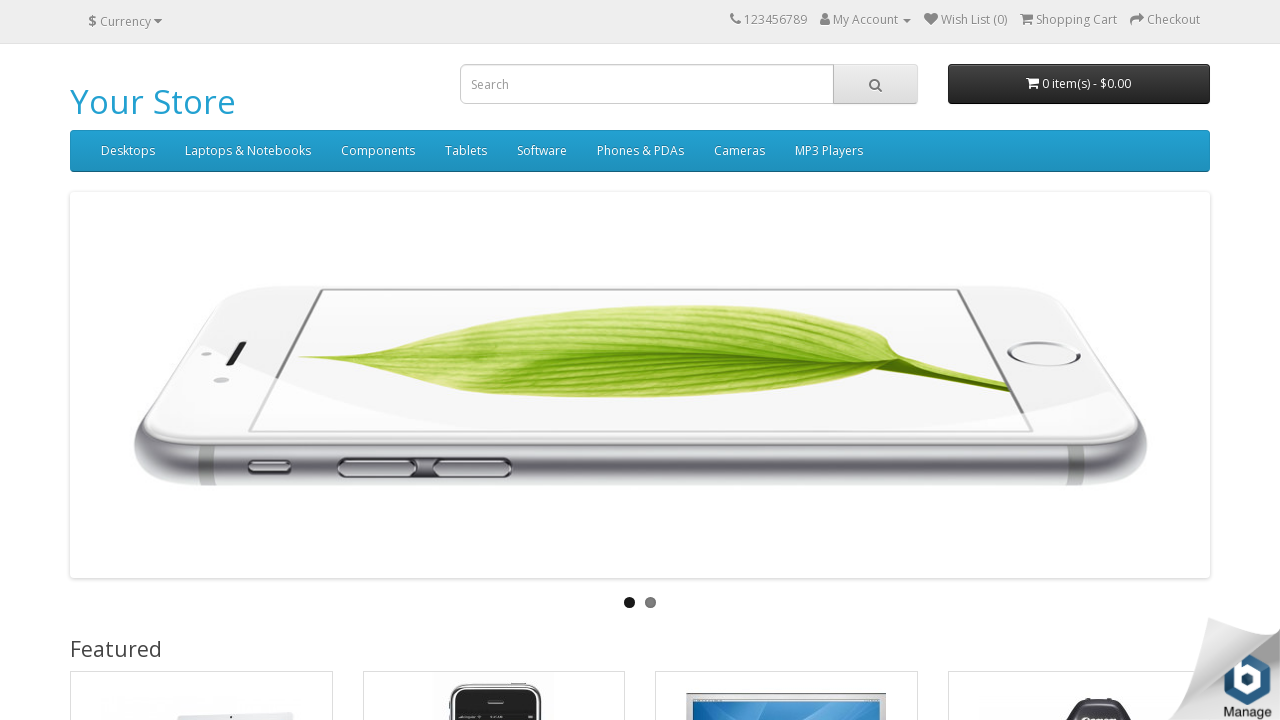